Tests right-click functionality on the buttons page

Starting URL: https://demoqa.com/buttons

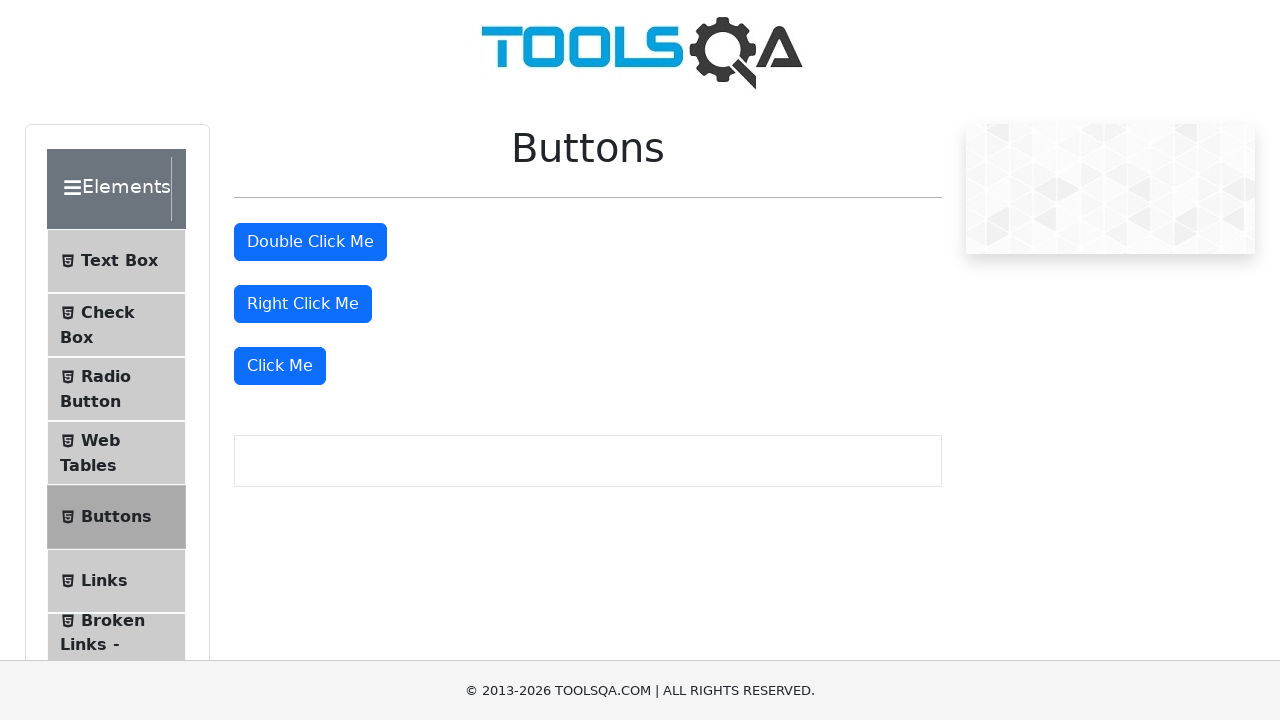

Right-clicked the right click button at (303, 304) on #rightClickBtn
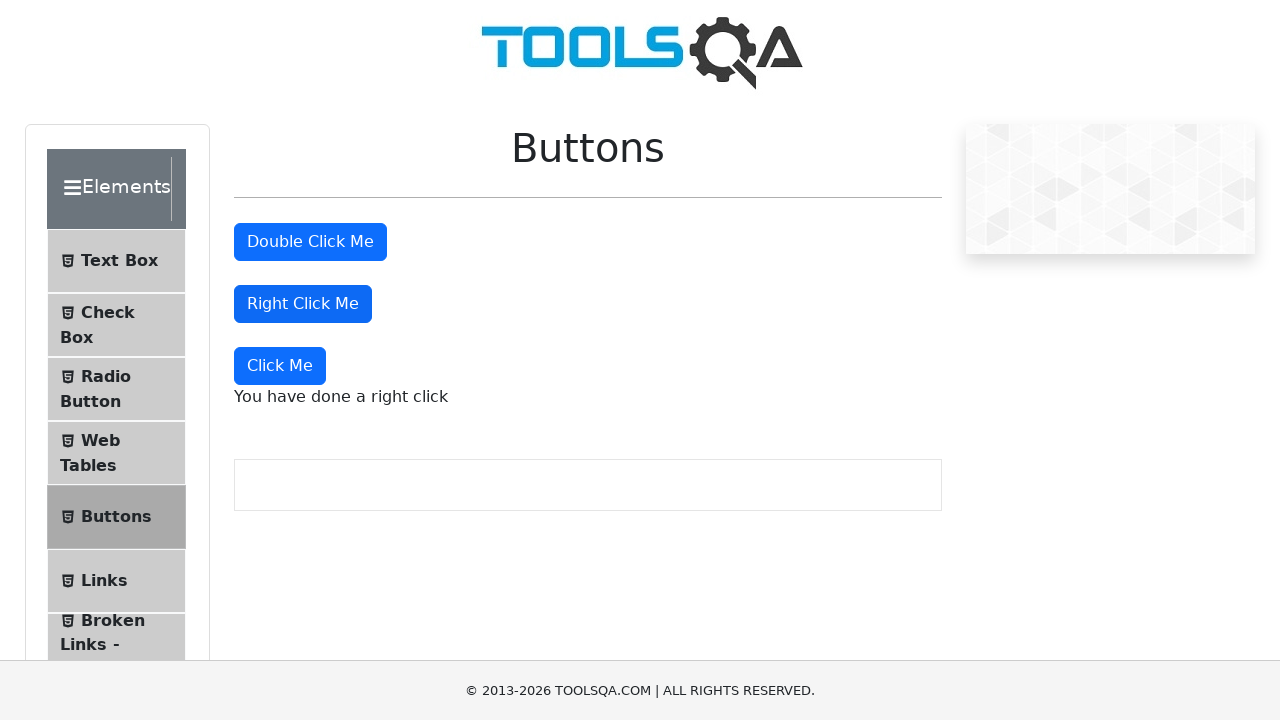

Right click message appeared
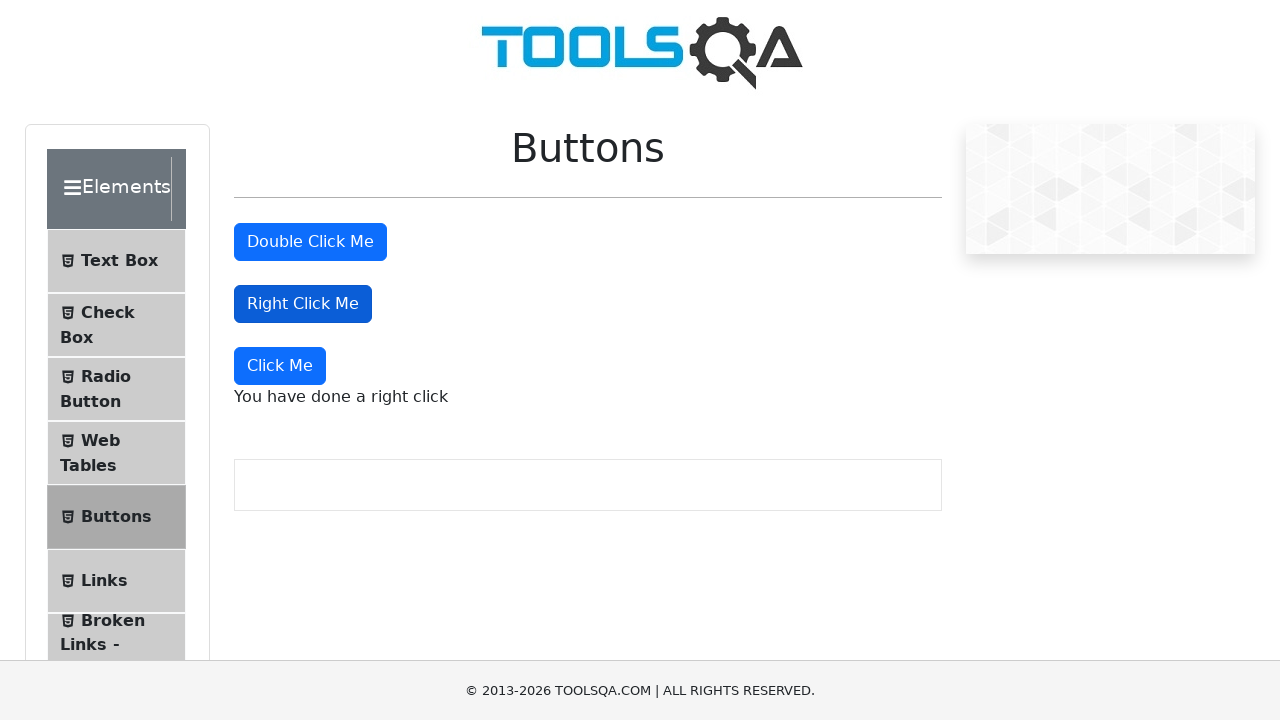

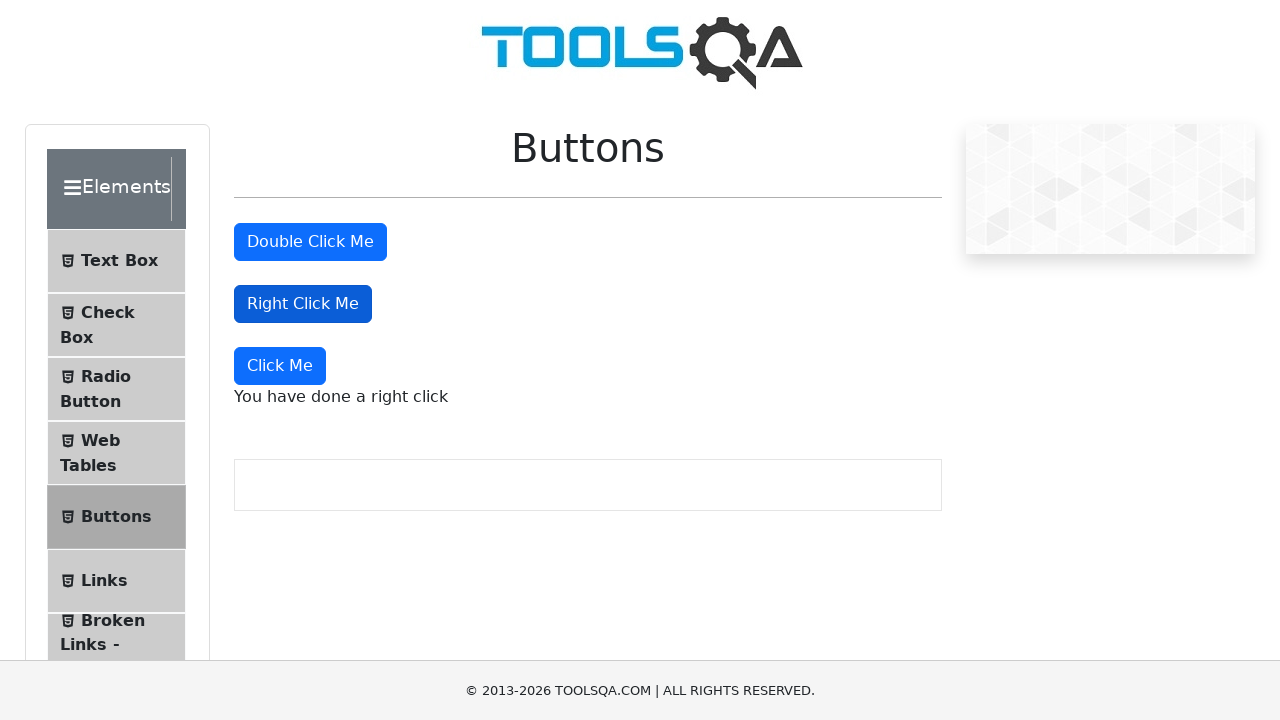